Tests navigation by clicking on the "Drag and Drop" link (10th link in the content panel) on the-internet.herokuapp.com and verifies the page title is displayed correctly.

Starting URL: https://the-internet.herokuapp.com/

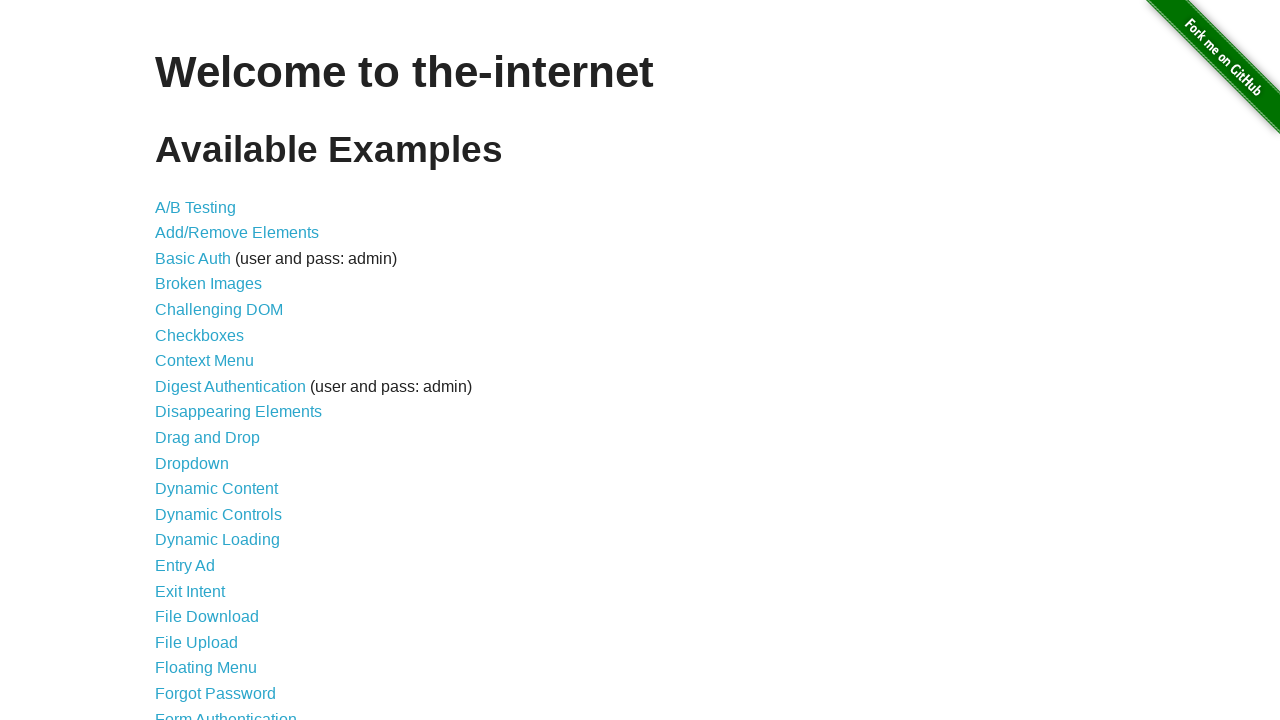

Content panel loaded
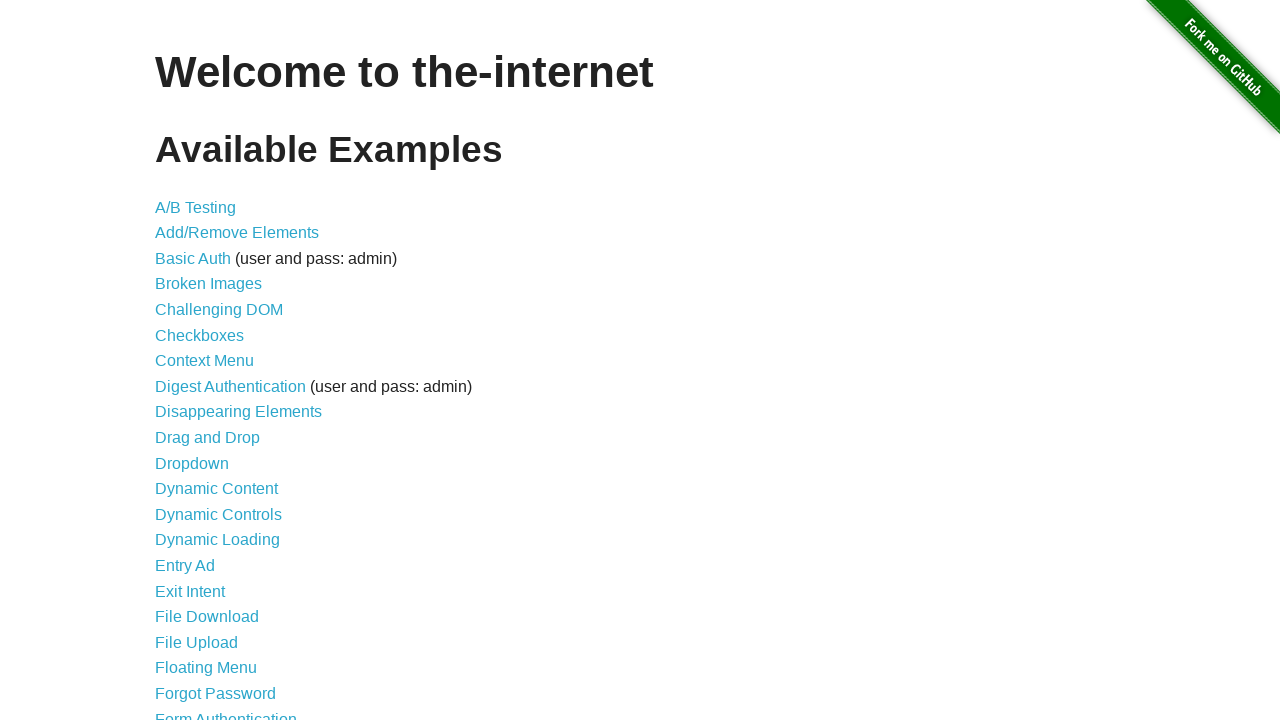

Located all links in content panel
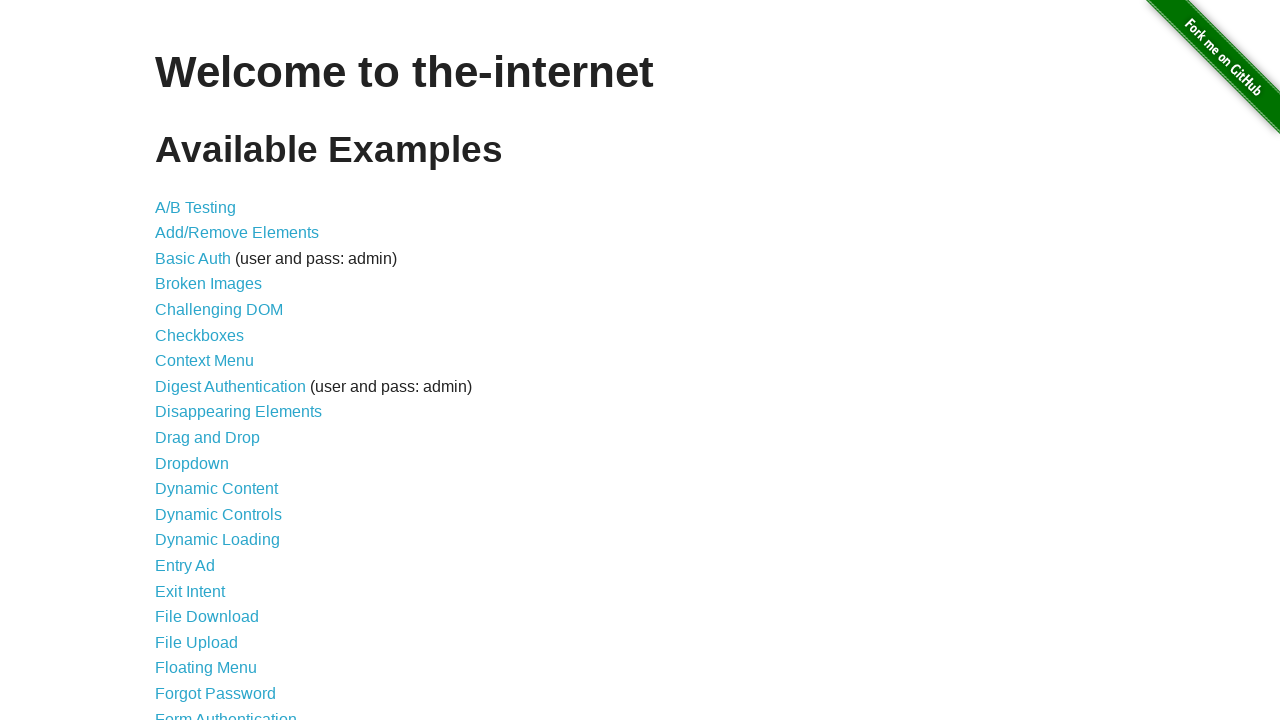

Clicked the 10th link (Drag and Drop) at (208, 438) on #content a >> nth=9
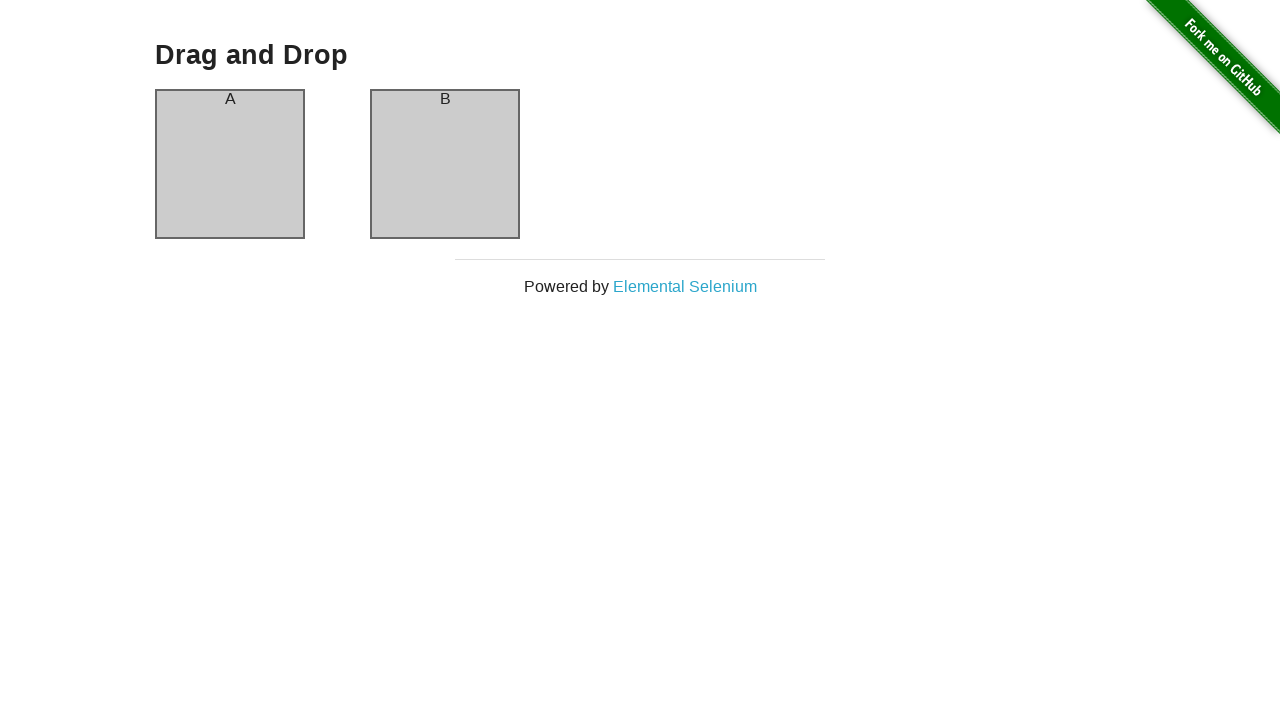

Page title element loaded
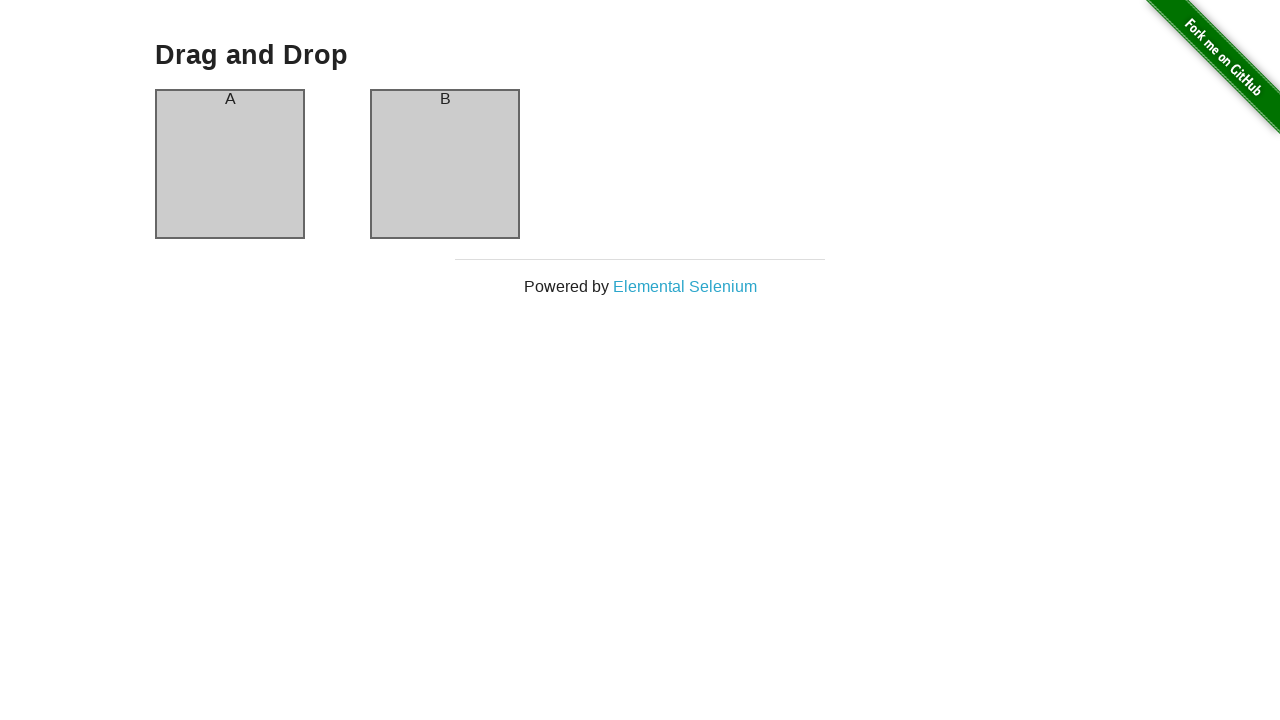

Retrieved page title element
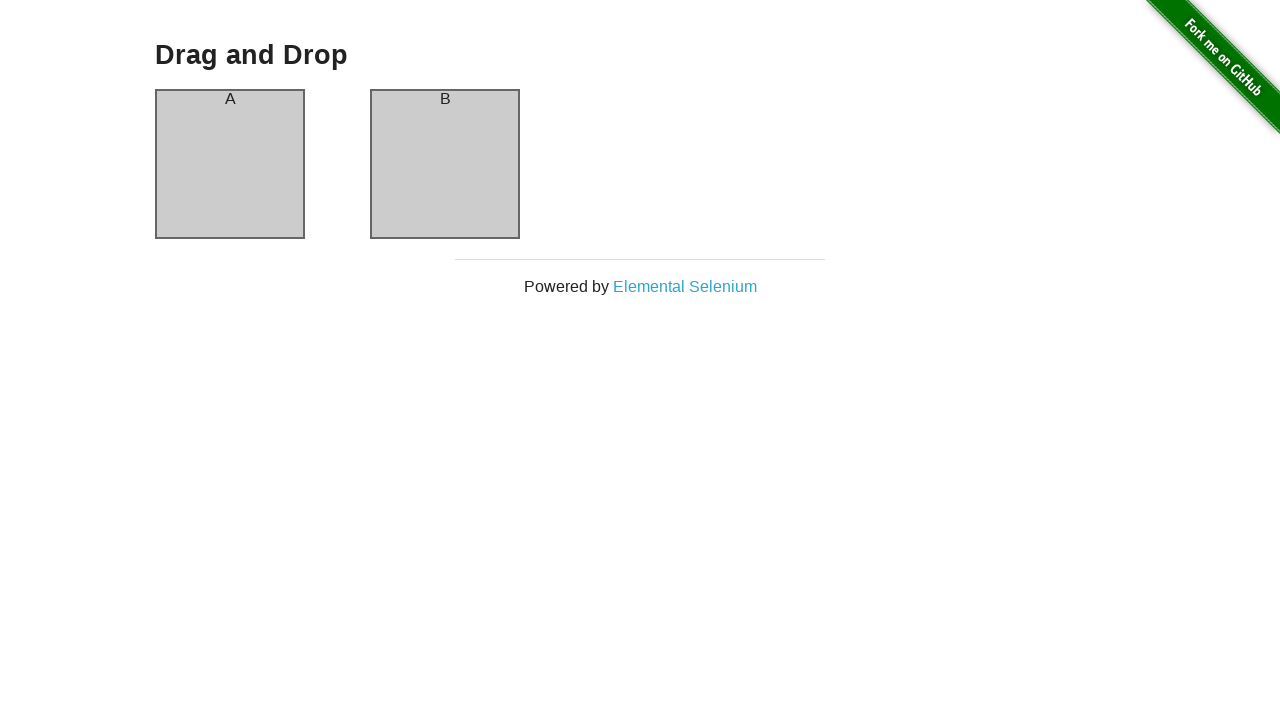

Verified page title is visible
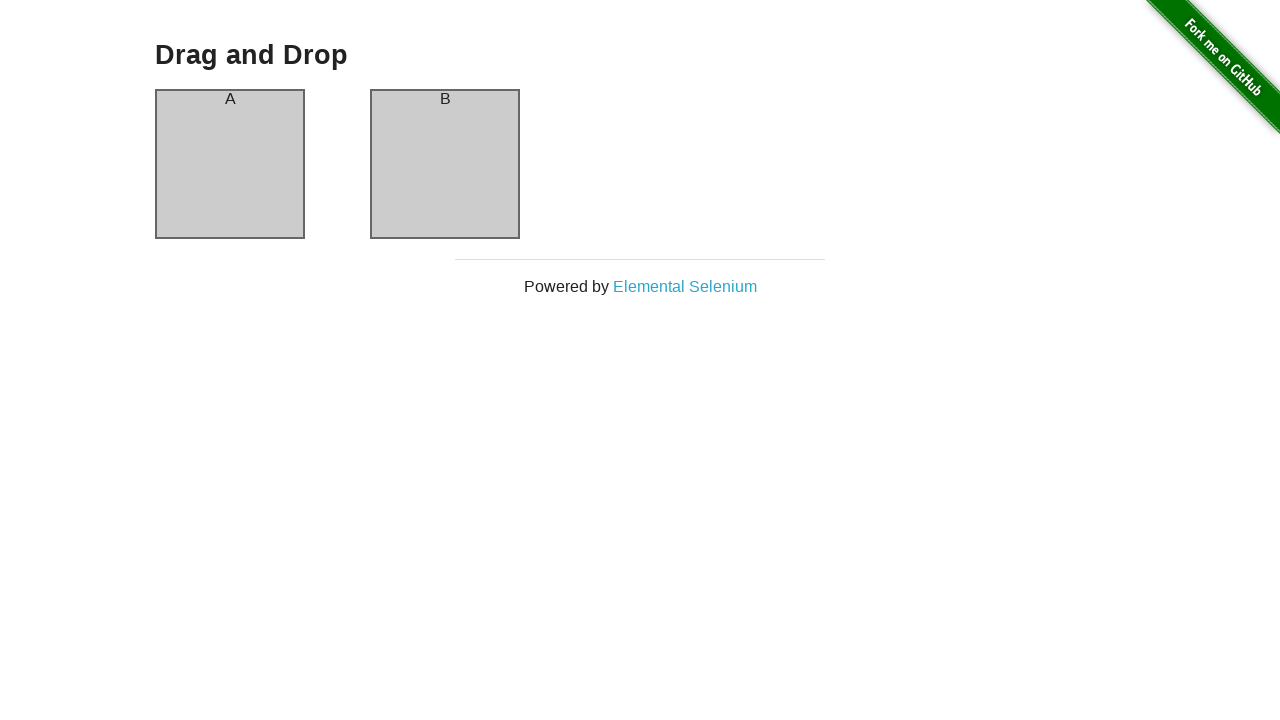

Verified page title text matches 'Drag and Drop'
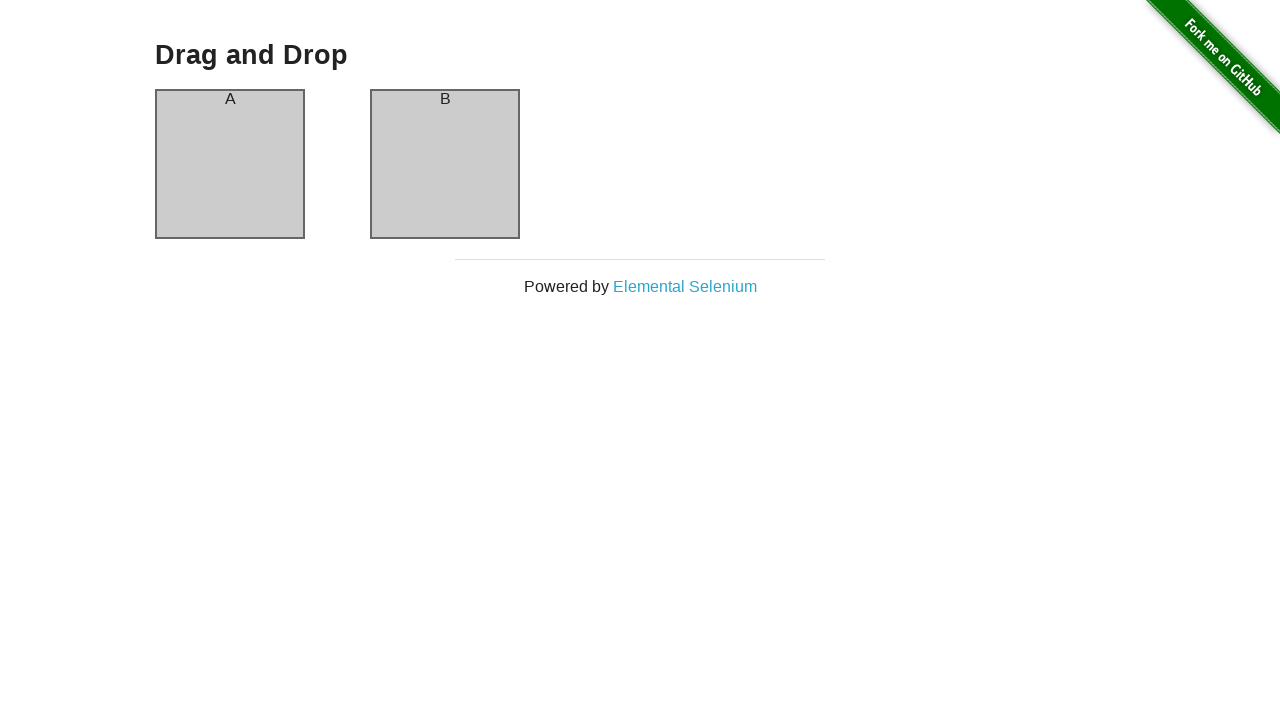

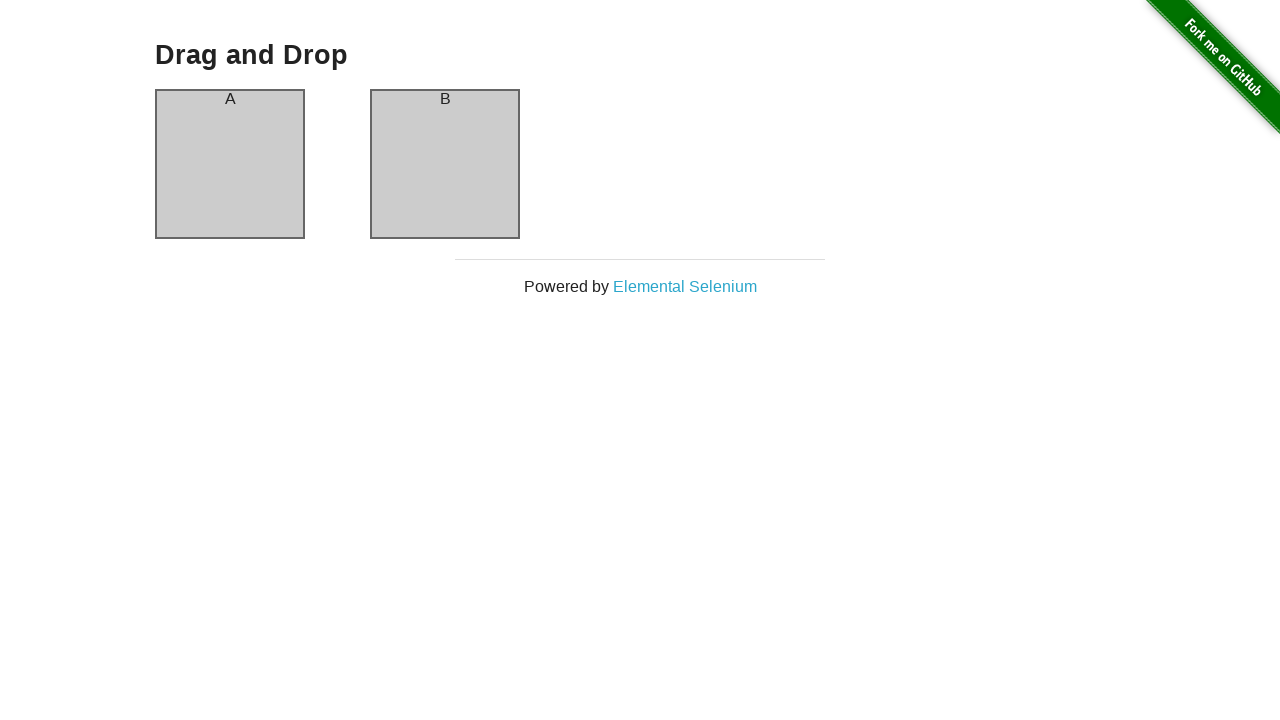